Tests password validation with string longer than 7 characters

Starting URL: https://testpages.eviltester.com/styled/apps/7charval/simple7charvalidation.html

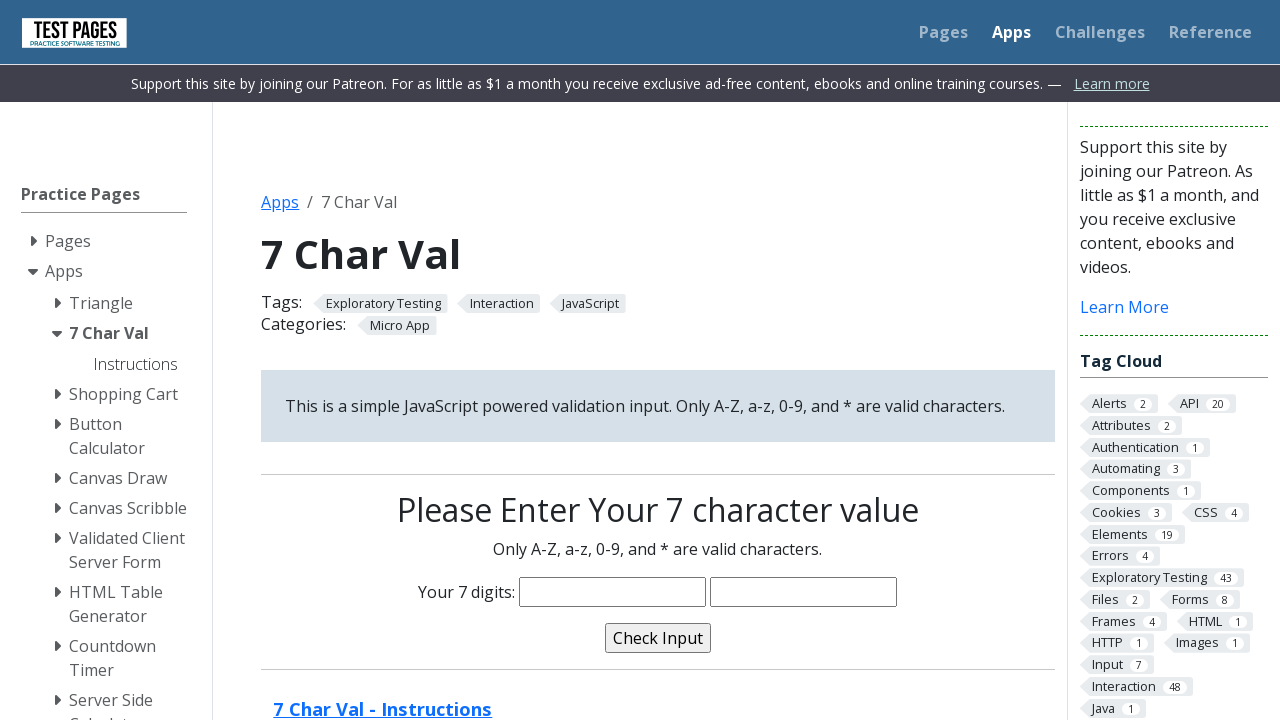

Filled password field with 8 characters 'abed2345' on input[name='characters']
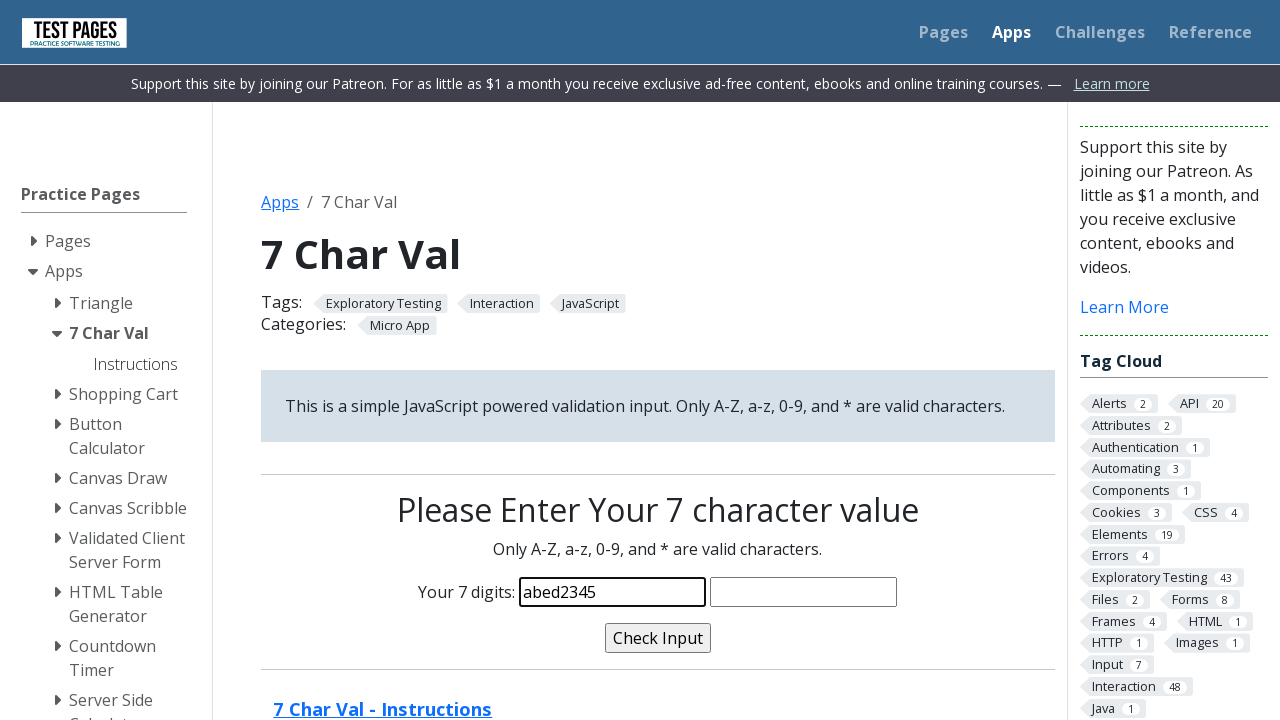

Clicked validate button at (658, 638) on input[name='validate']
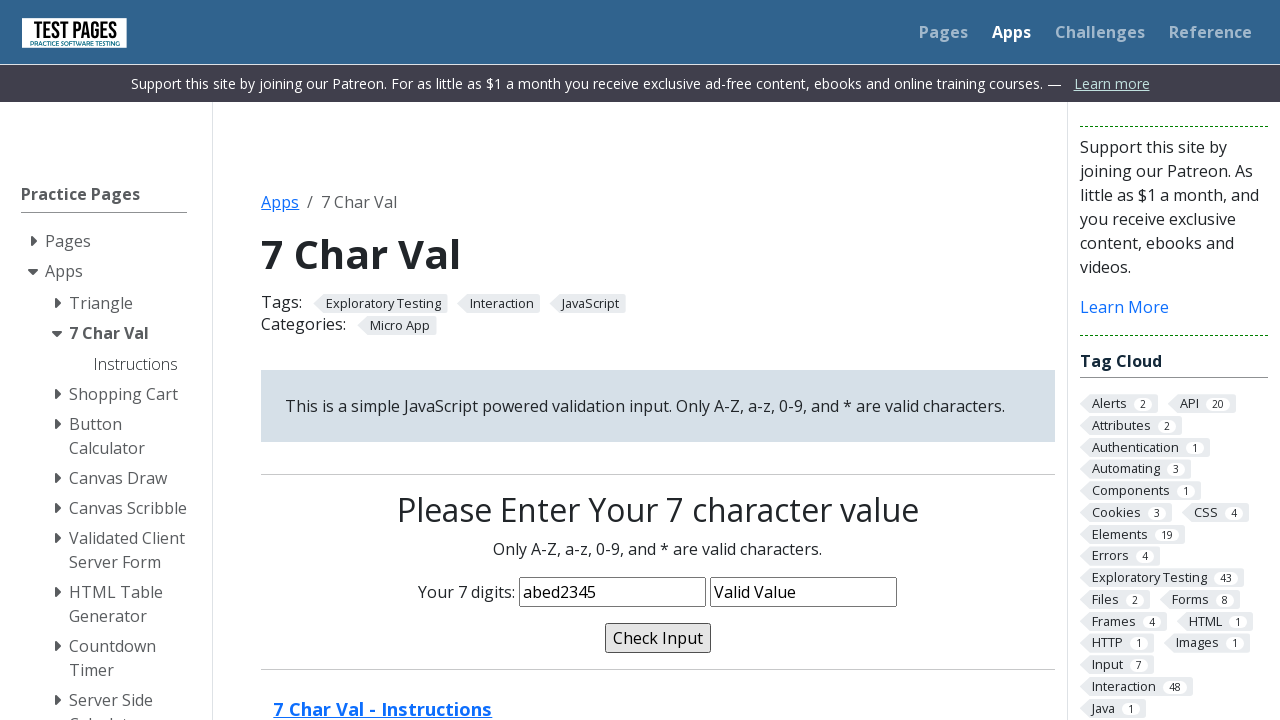

Validation message appeared
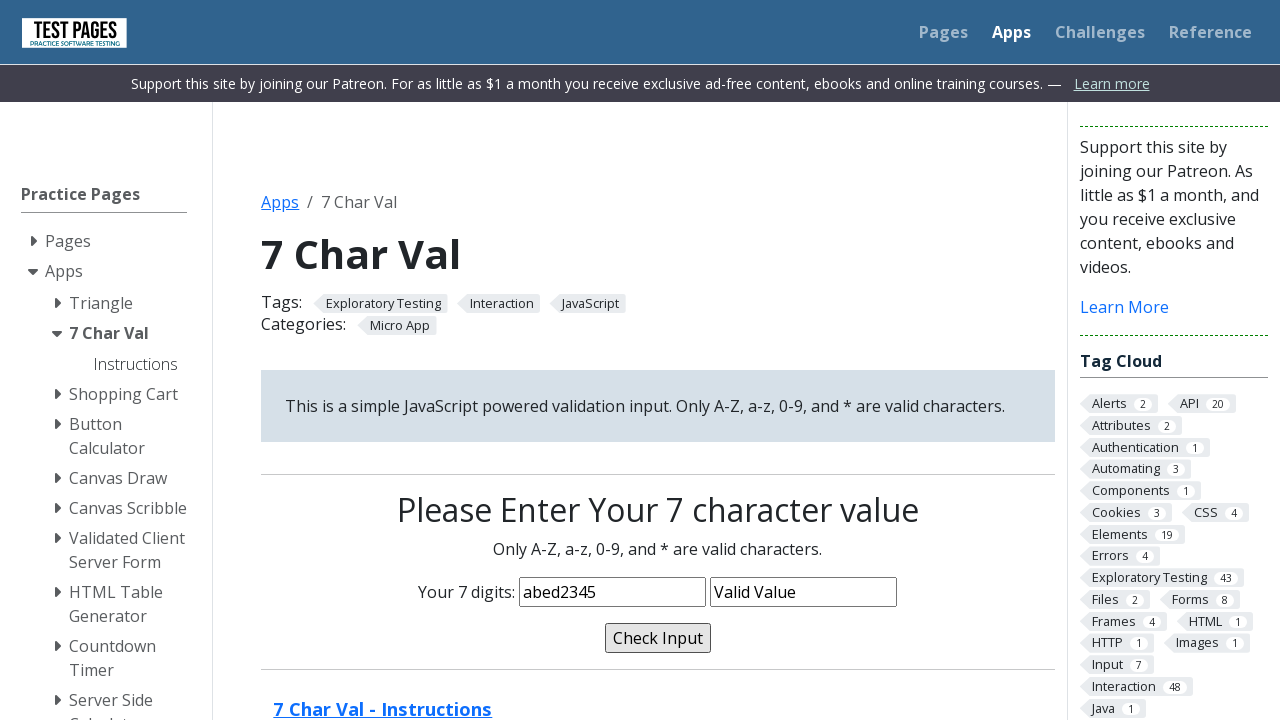

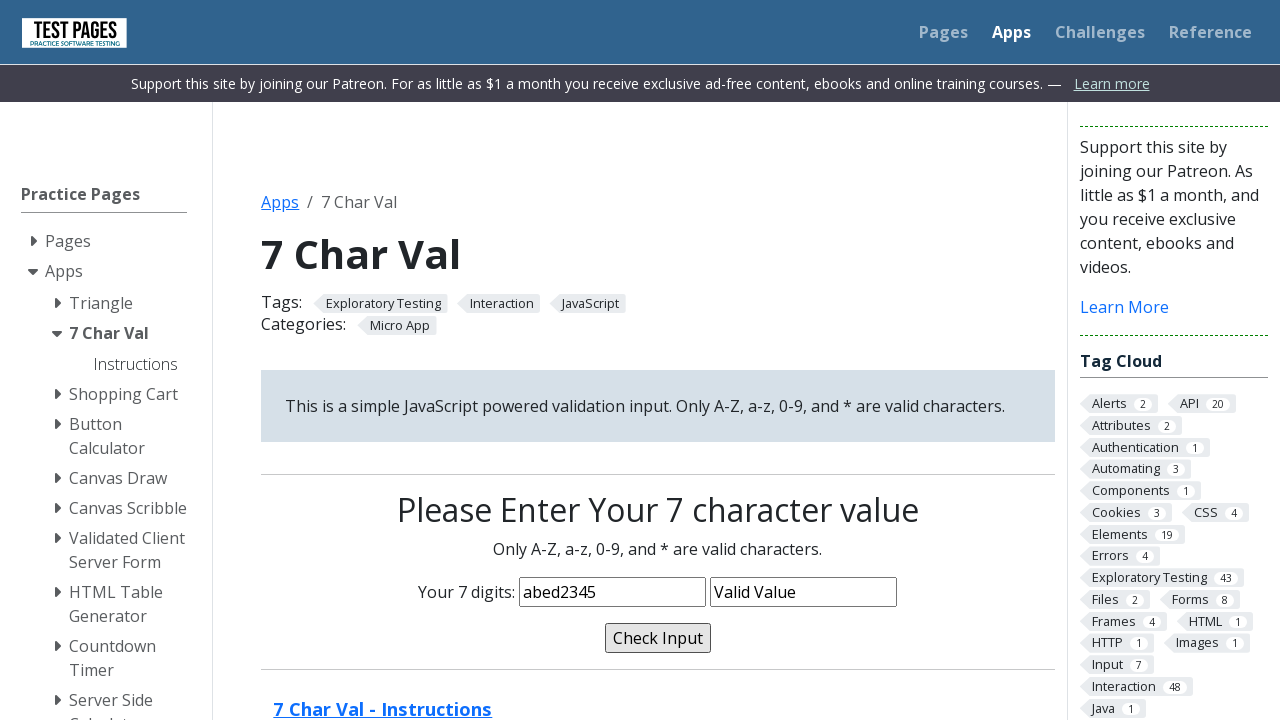